Tests tooltip display by hovering over a "Left" text element and verifying the tooltip appears

Starting URL: https://formstone.it/components/tooltip/

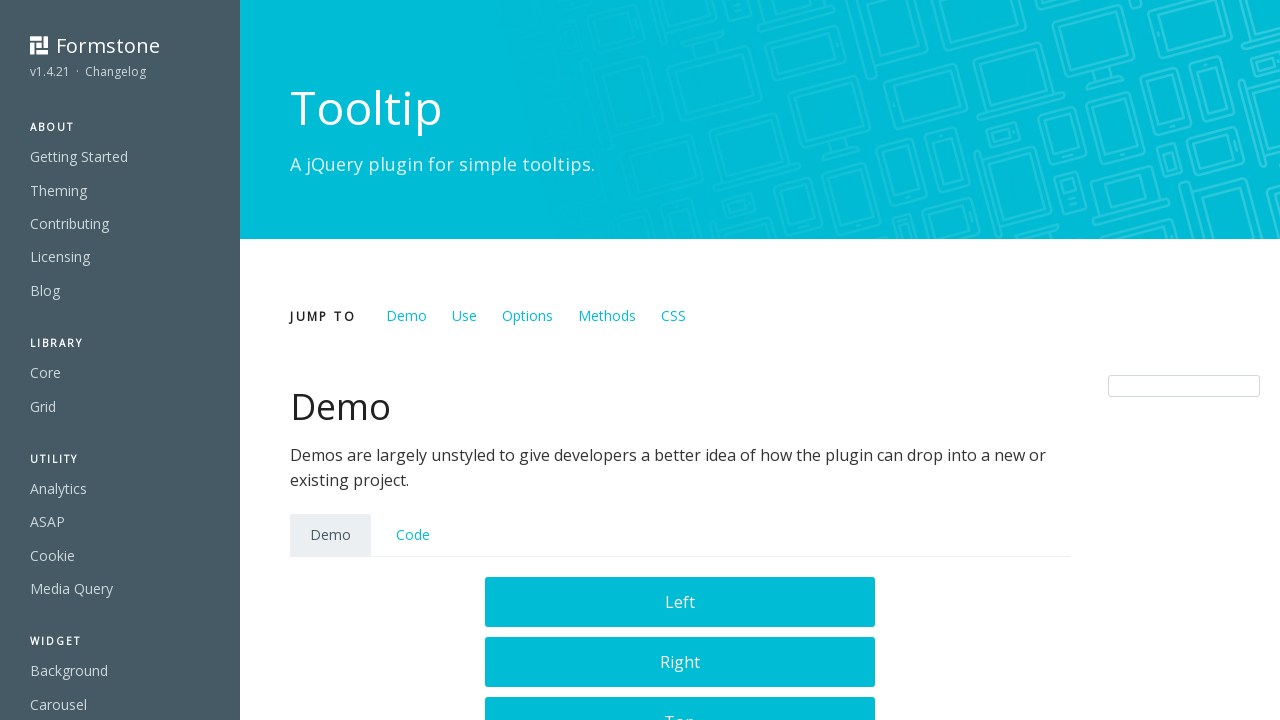

Hovered over 'Left' text element to trigger tooltip at (680, 602) on xpath=//div[text()='Left']
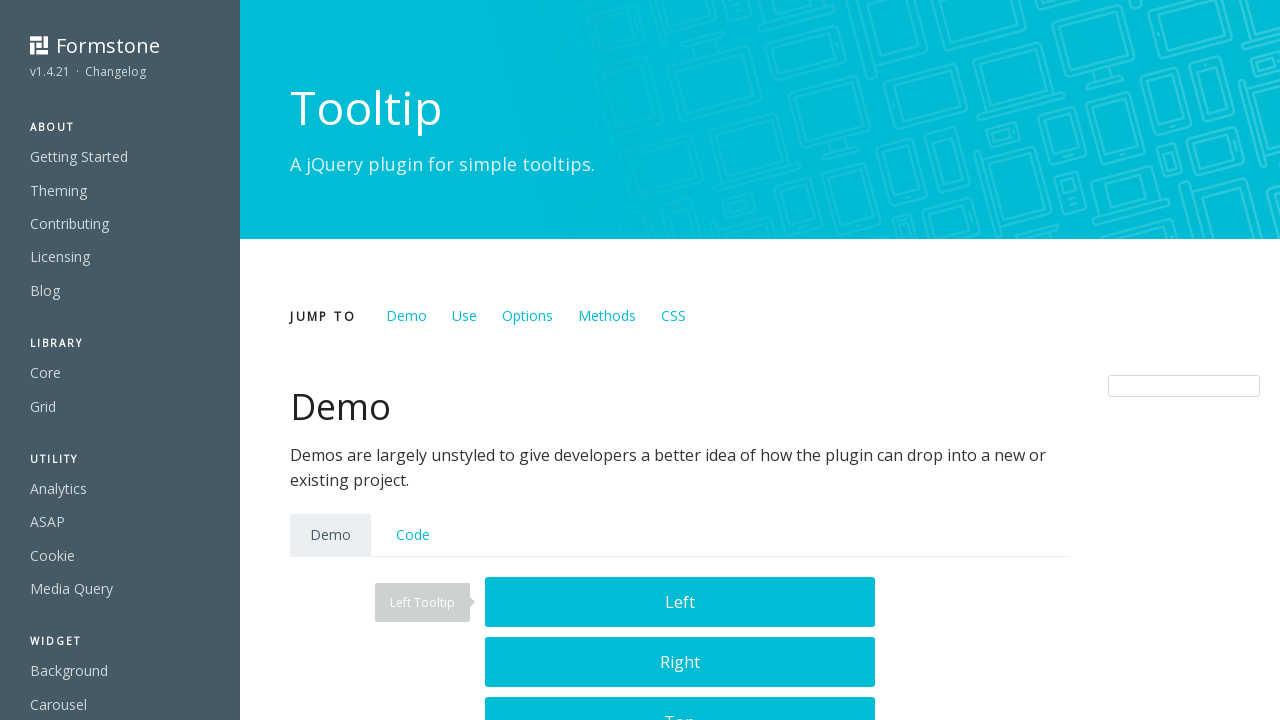

Verified 'Left Tooltip' is visible and displayed
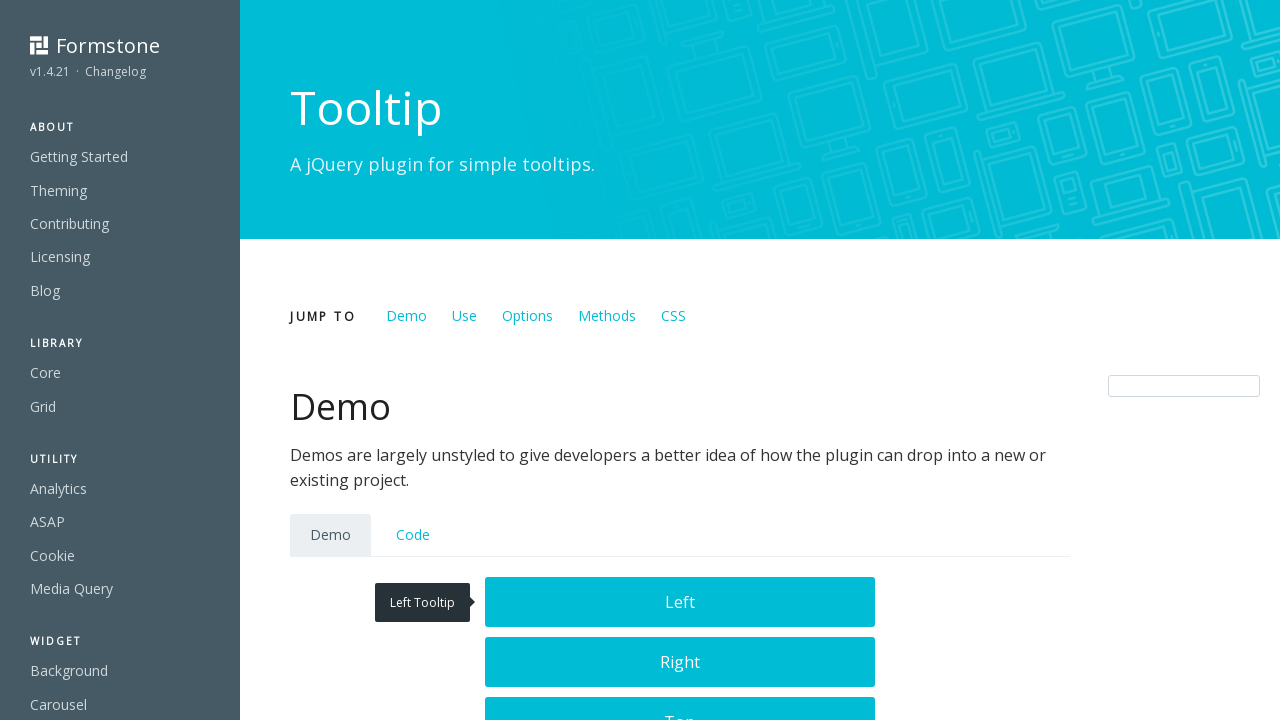

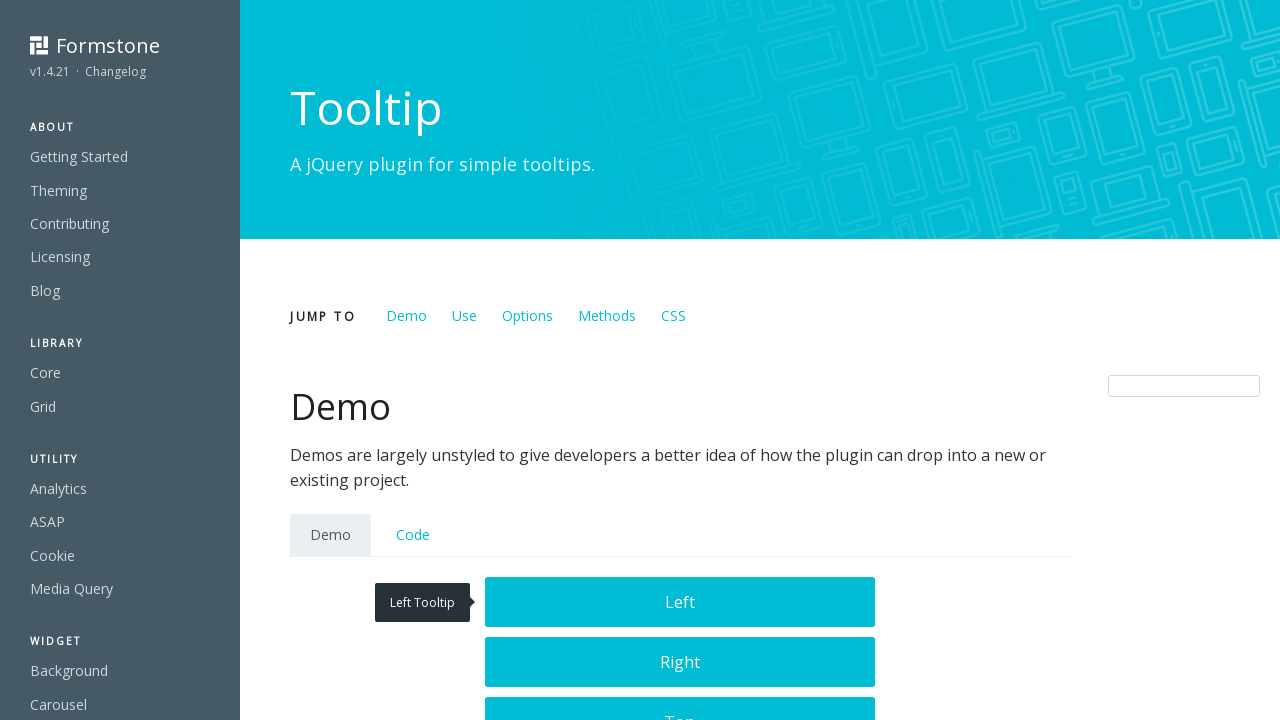